Tests flight booking dropdown functionality by selecting origin station (Bengaluru), destination (Delhi), and interacting with the calendar UI on a travel practice website

Starting URL: https://rahulshettyacademy.com/dropdownsPractise/

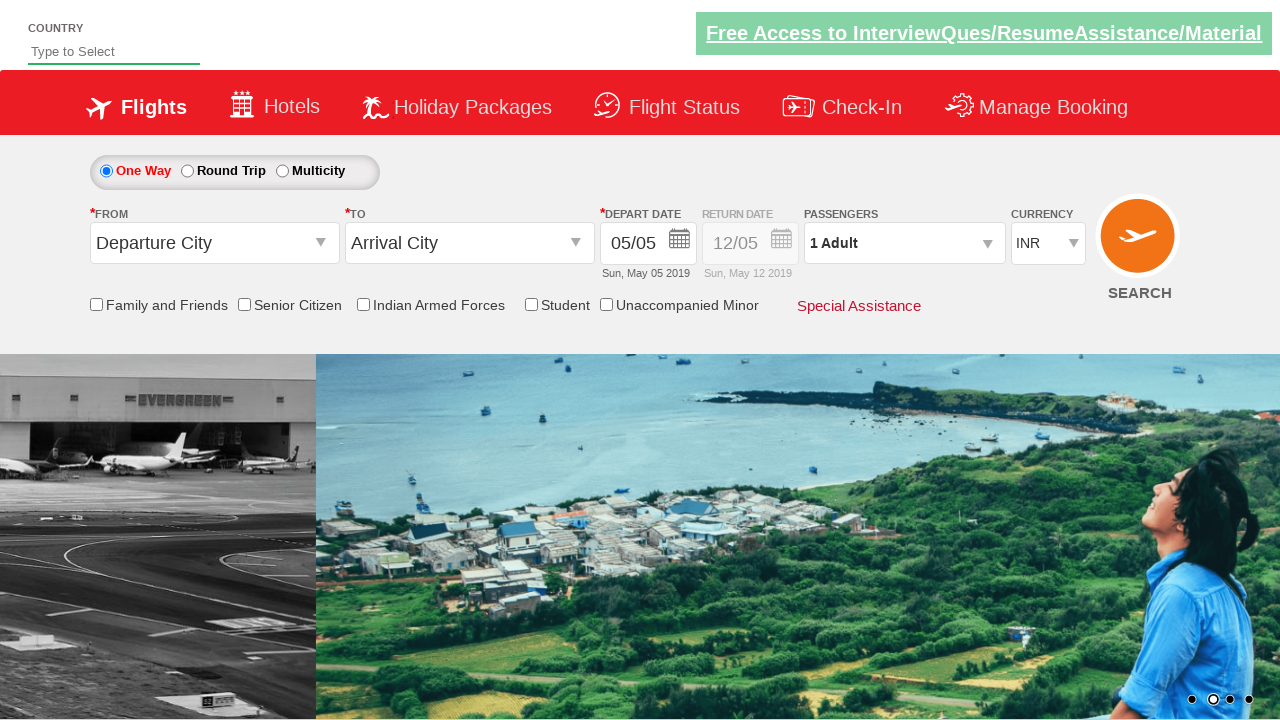

Clicked origin station dropdown at (214, 243) on #ctl00_mainContent_ddl_originStation1_CTXT
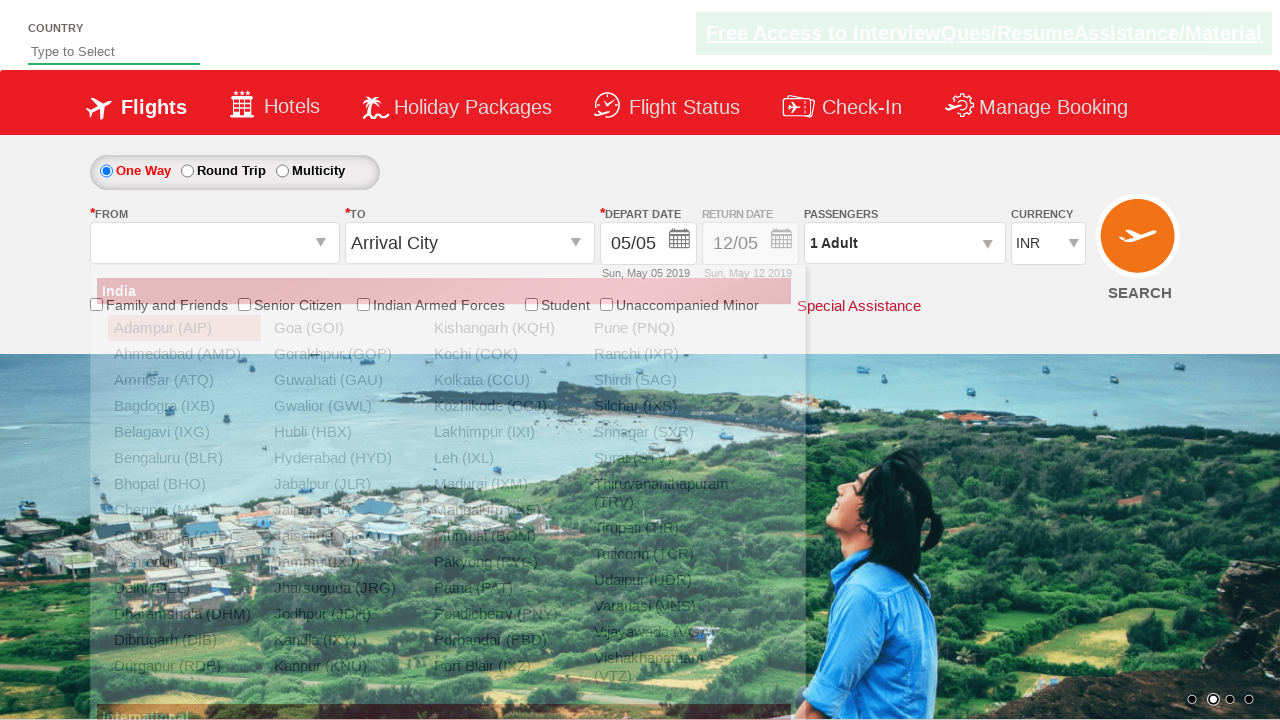

Selected Bengaluru (BLR) as origin station at (184, 458) on a[value='BLR']
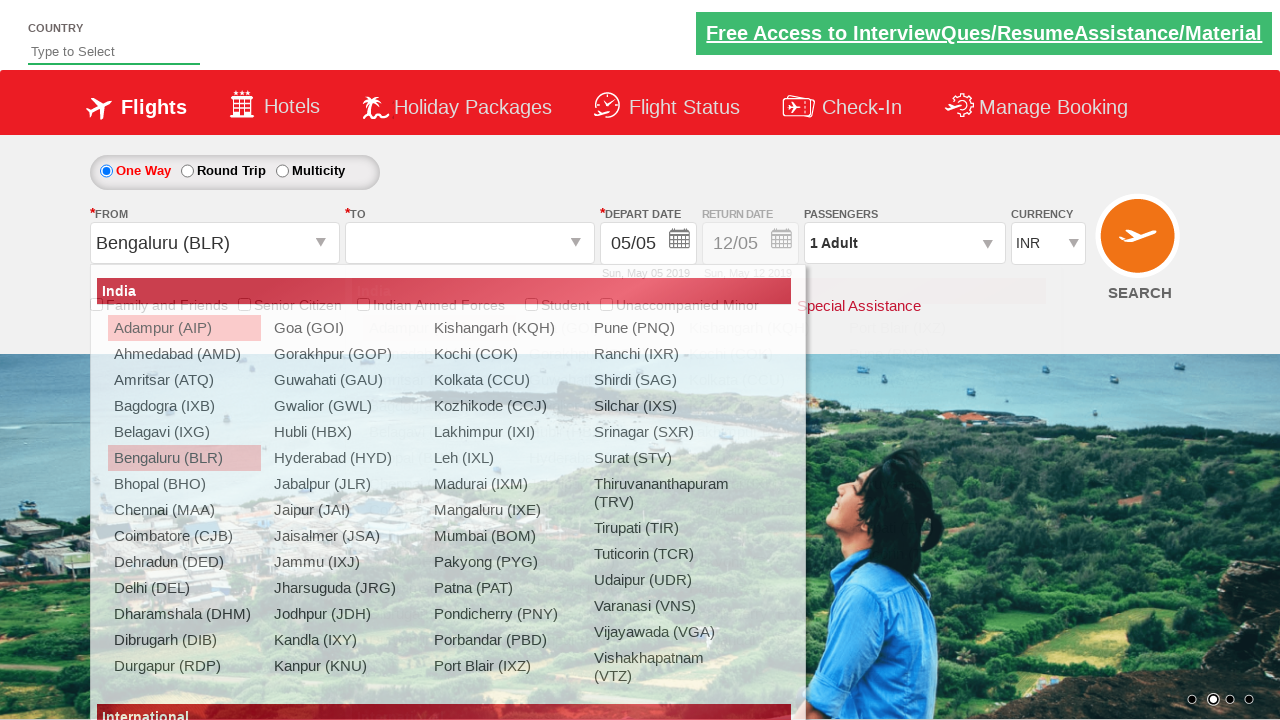

Waited 2 seconds for destination dropdown to be ready
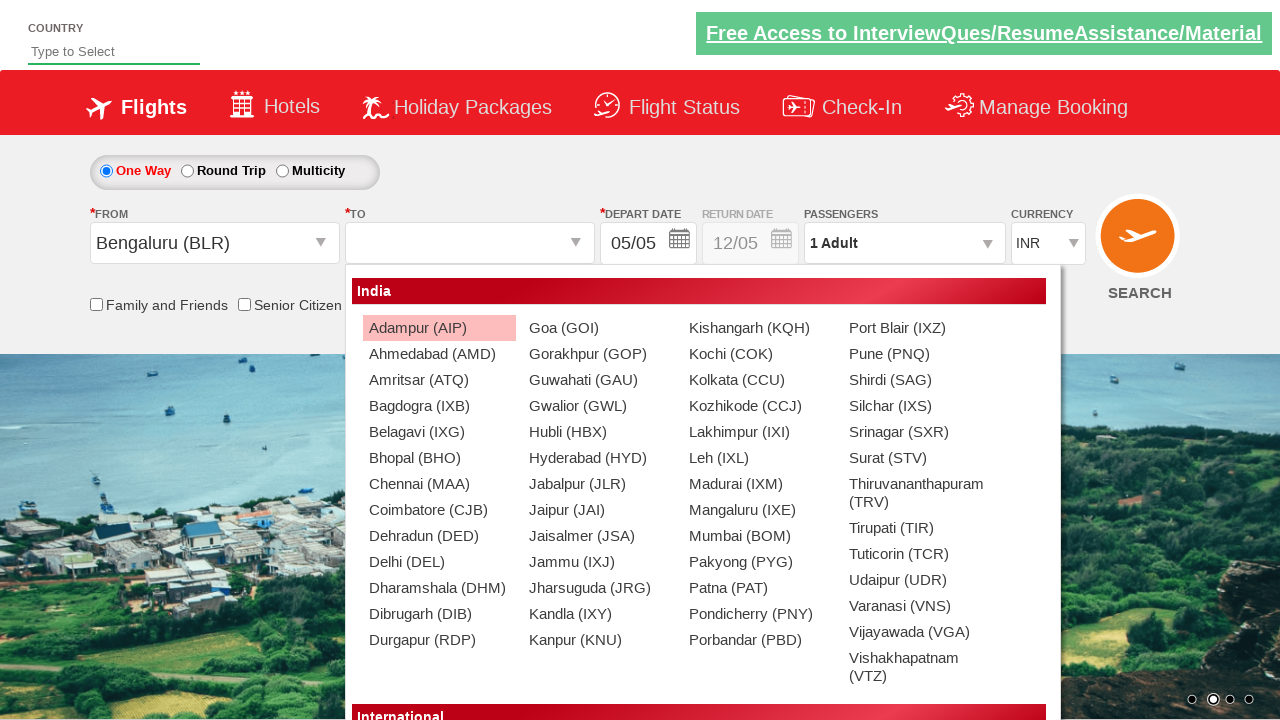

Selected Delhi (DEL) as destination station at (439, 562) on (//a[@value='DEL'])[2]
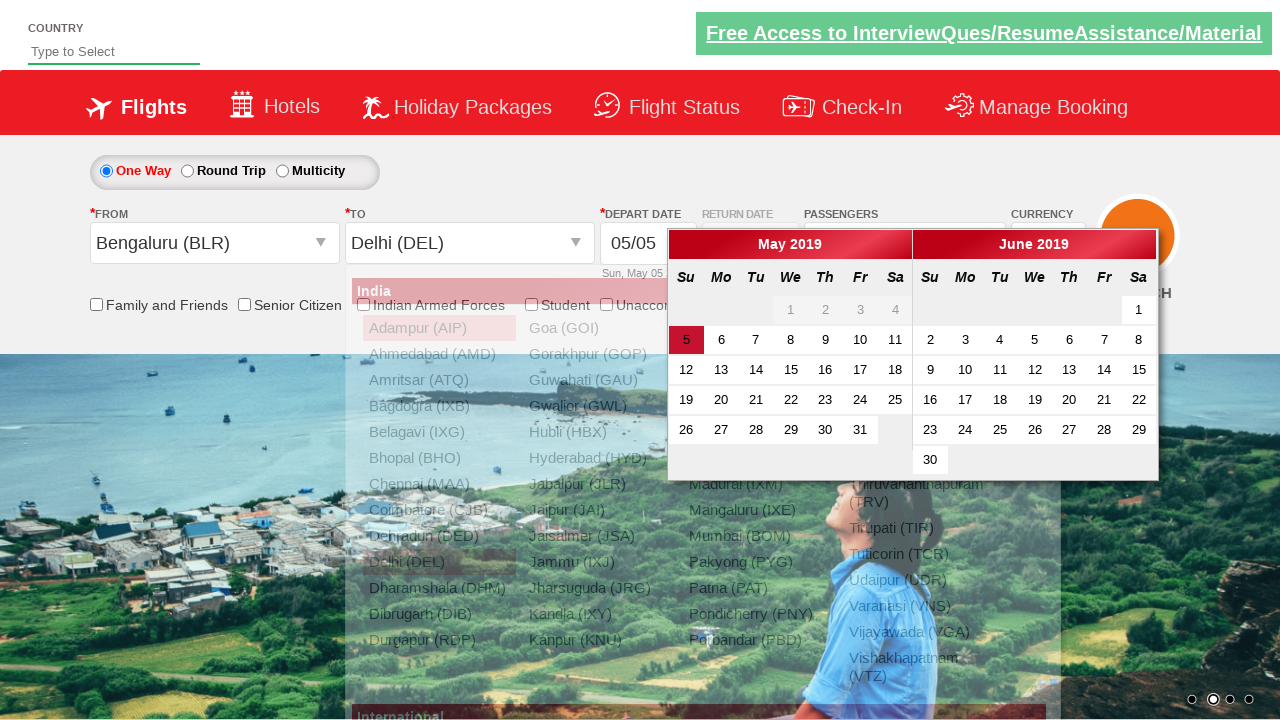

Clicked active date in calendar UI at (686, 340) on .ui-state-default.ui-state-active
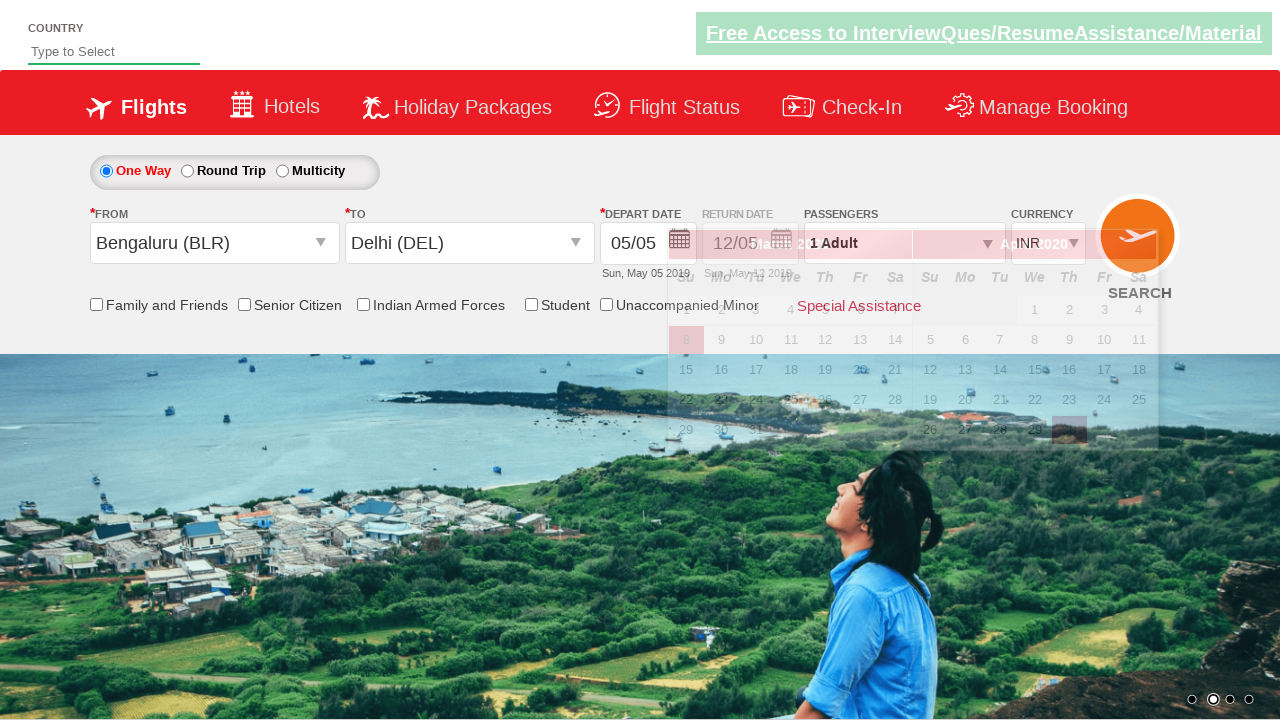

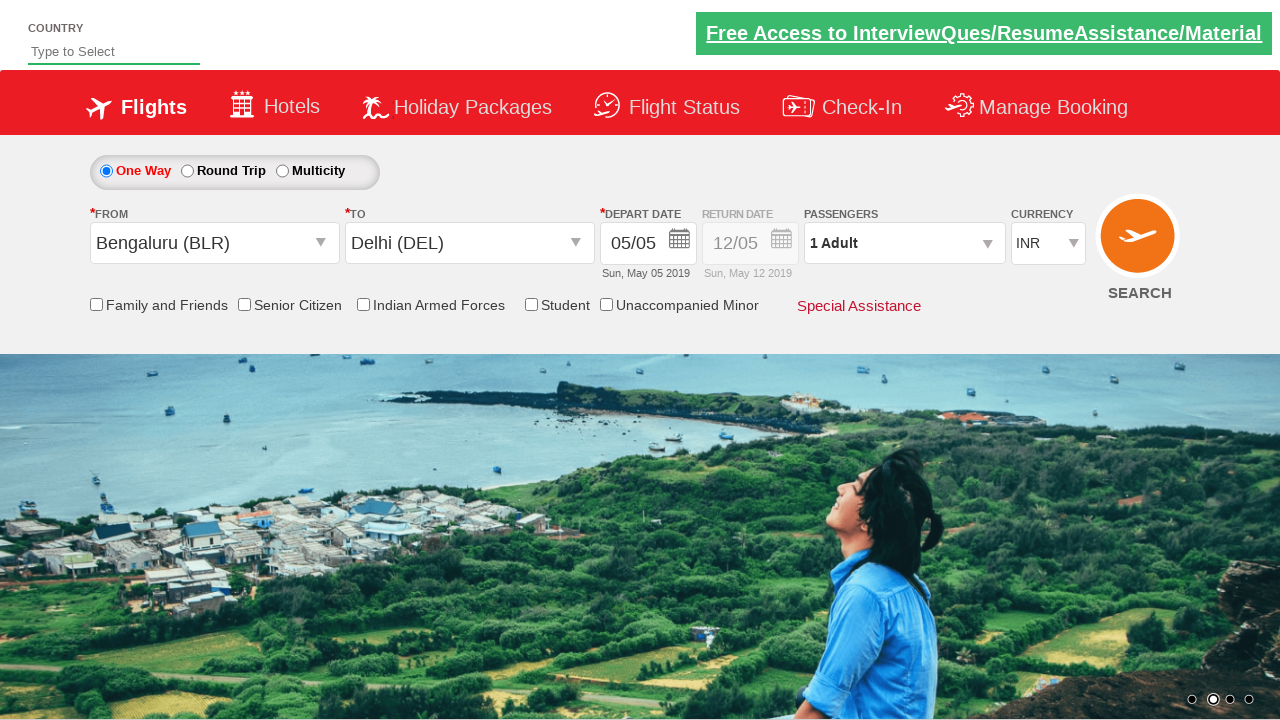